Navigates to a test page with frames and fills an input field, then verifies page source contains certain attributes

Starting URL: http://applitools.github.io/demo/TestPages/FramesTestPage/

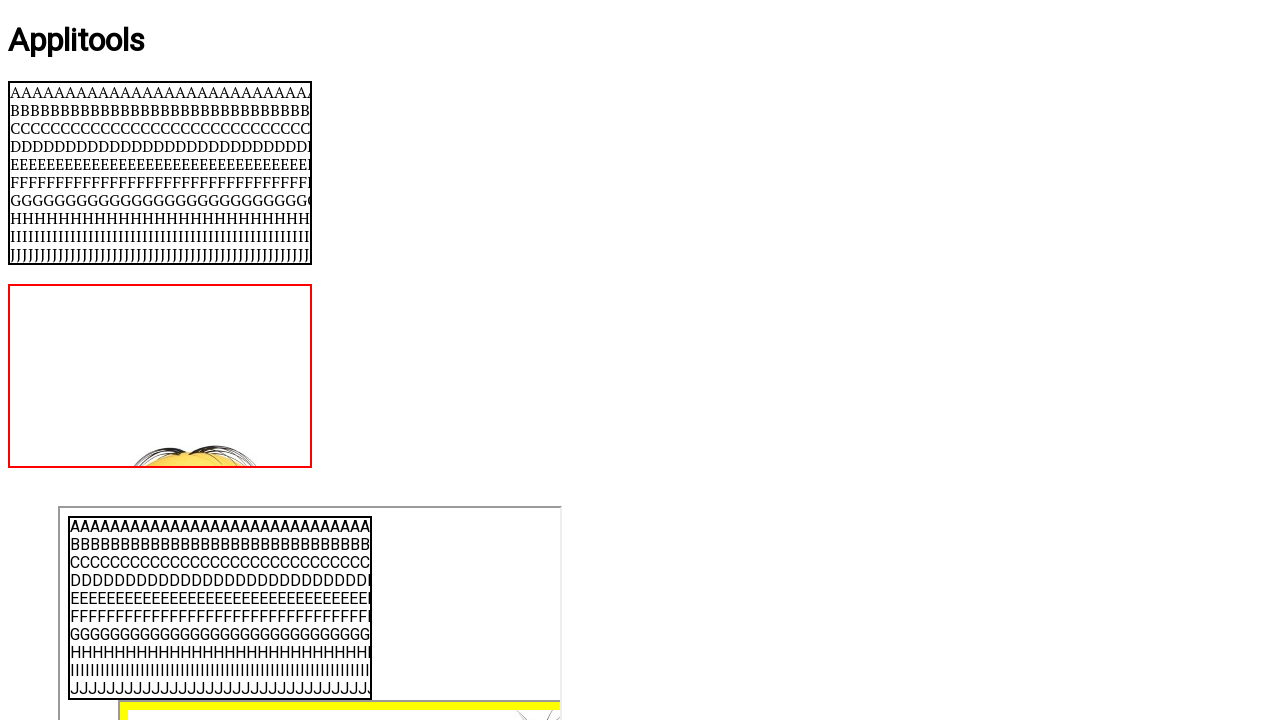

Set viewport size to 800x600
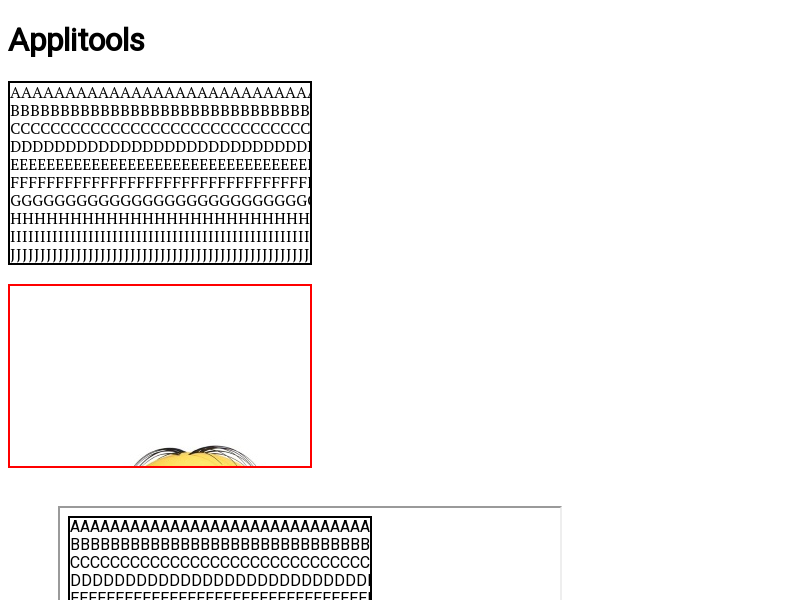

Filled input field with 'My Input' on input
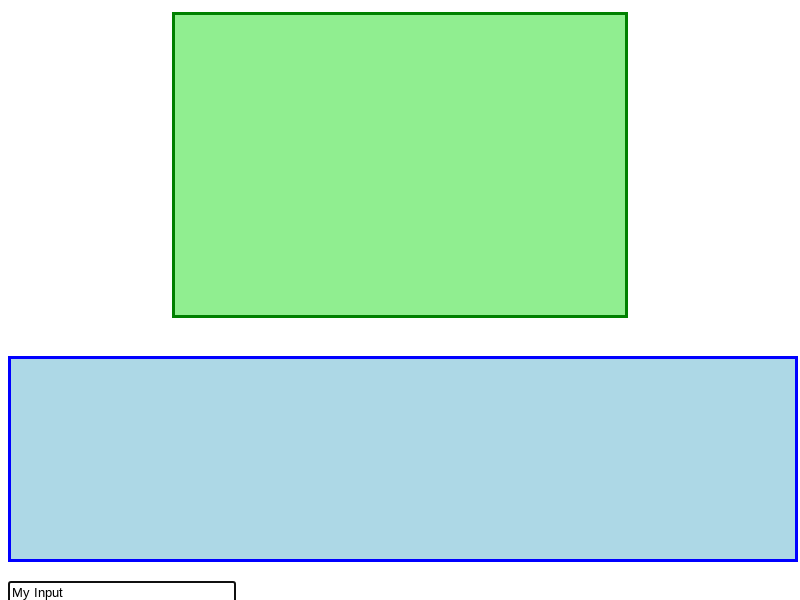

Page DOM content loaded
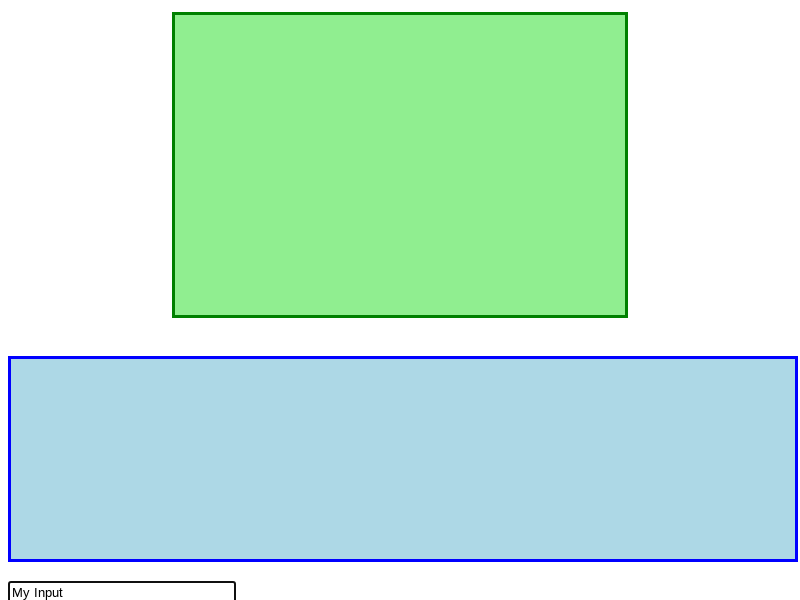

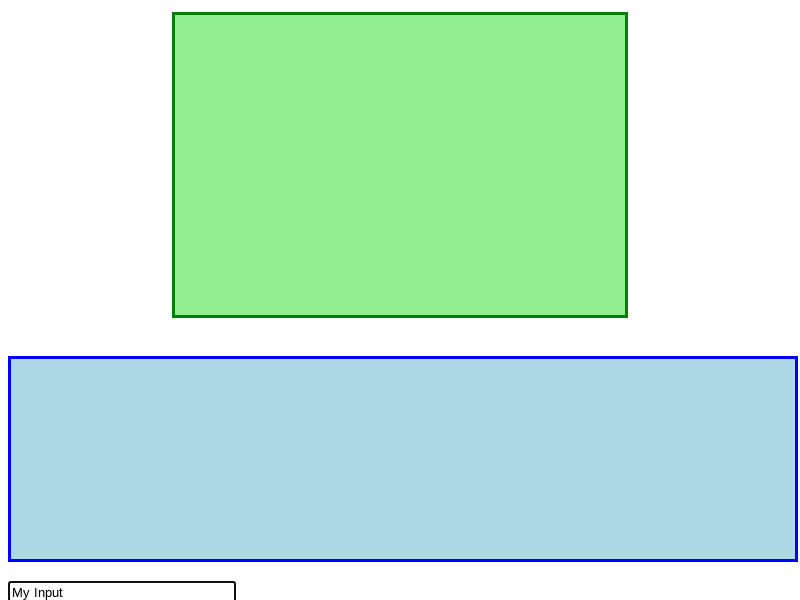